Tests various XPath selectors on a form by filling multiple input fields including username, security question, API settings, email, and custom fields

Starting URL: https://syntaxprojects.com/Xpath.php

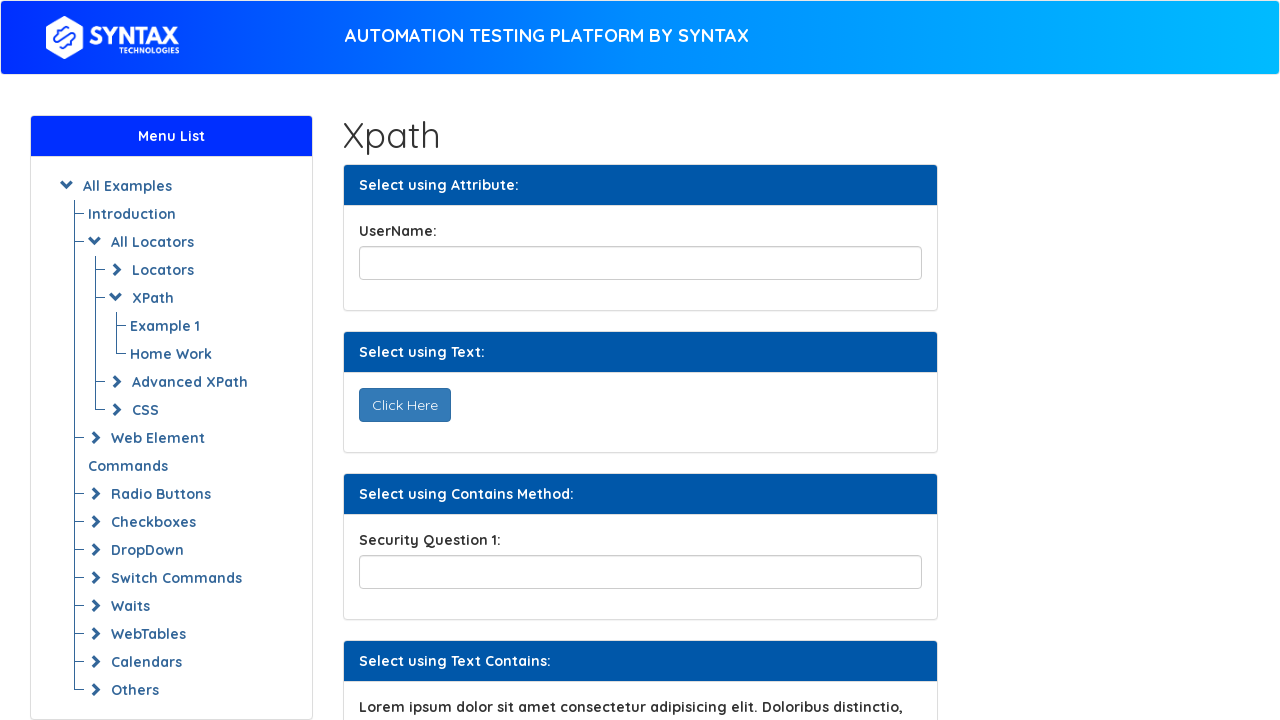

Clicked button to reveal more form fields at (404, 405) on xpath=//button[text()='Click Here']
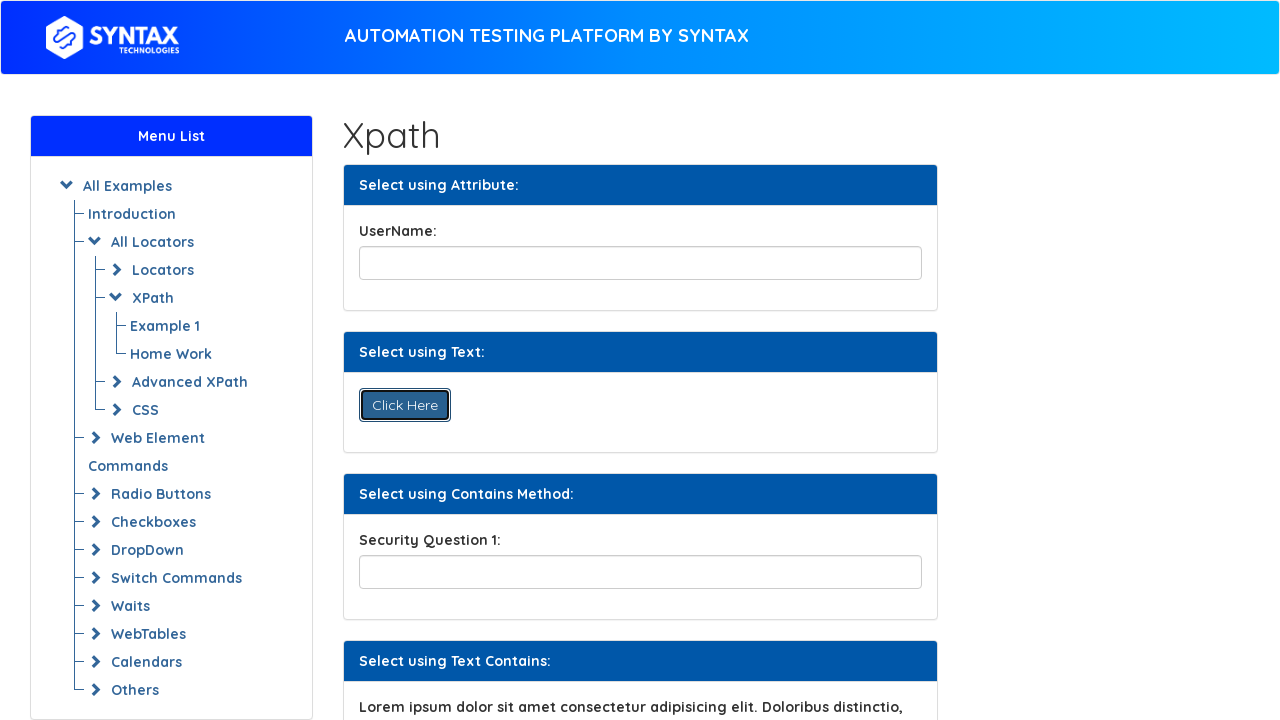

Filled security question field with 'what is your name' on //input[contains(@name,'securityPartial')]
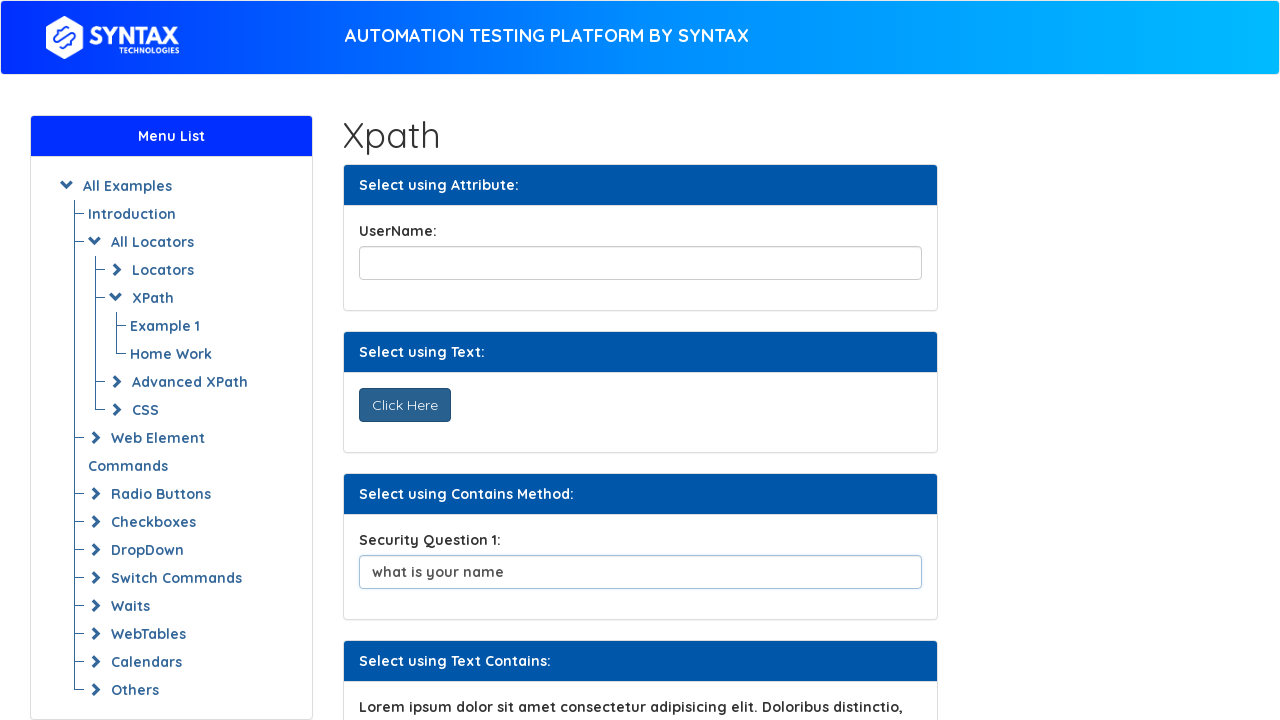

Verified Lorem ipsum label is present on the form
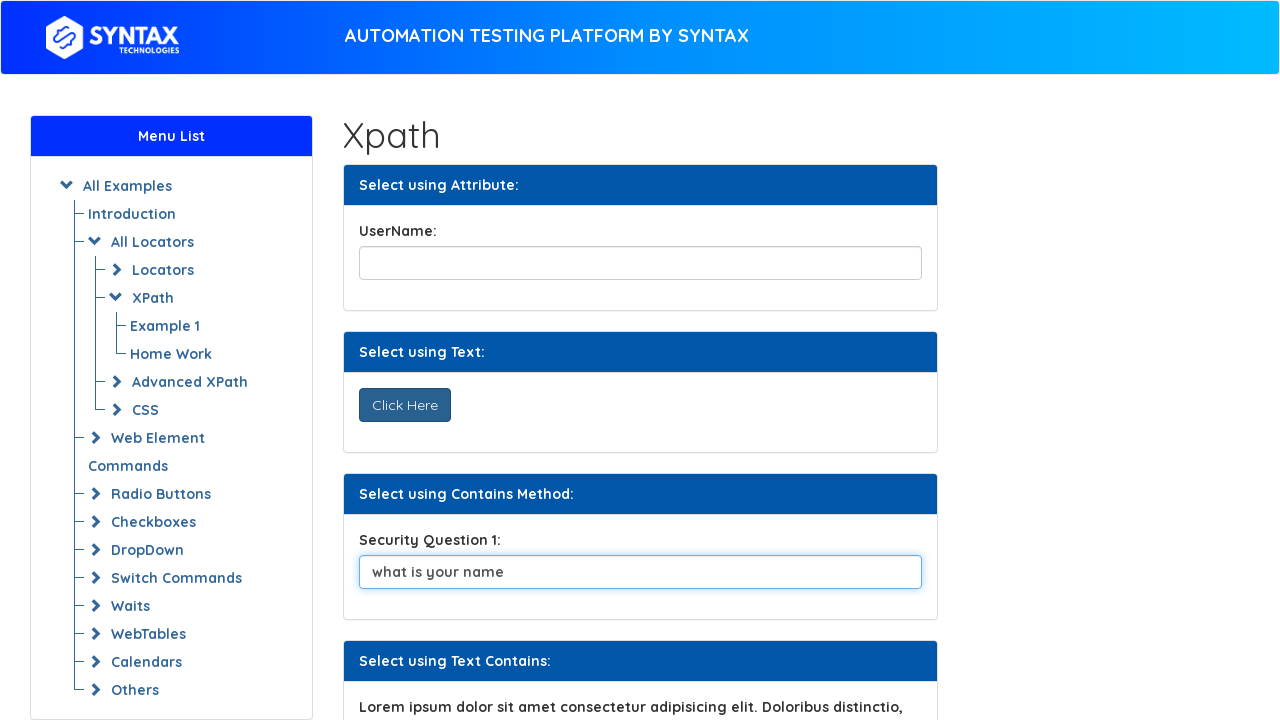

Filled API settings field with '123.145.567' on //input[starts-with(@id,'apiSettings')]
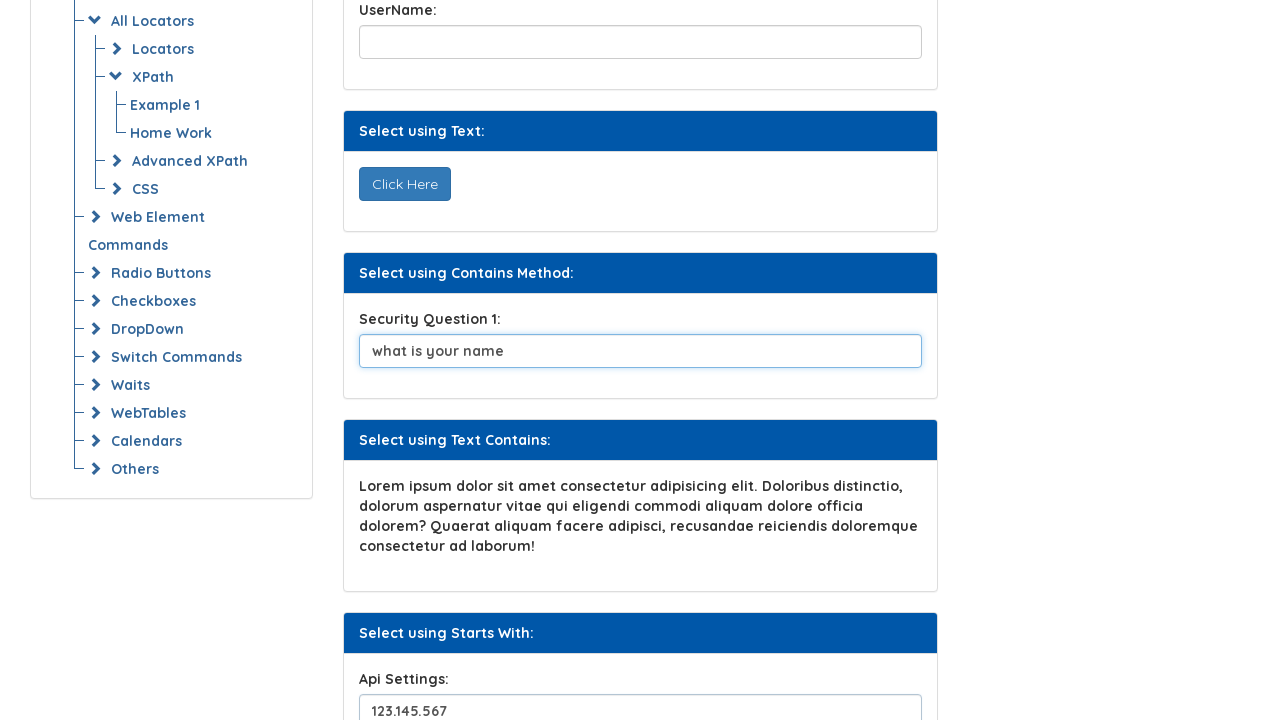

Filled second backup email field with 'abc@gmail.com' on (//input[@class='form-control backup'])[2]
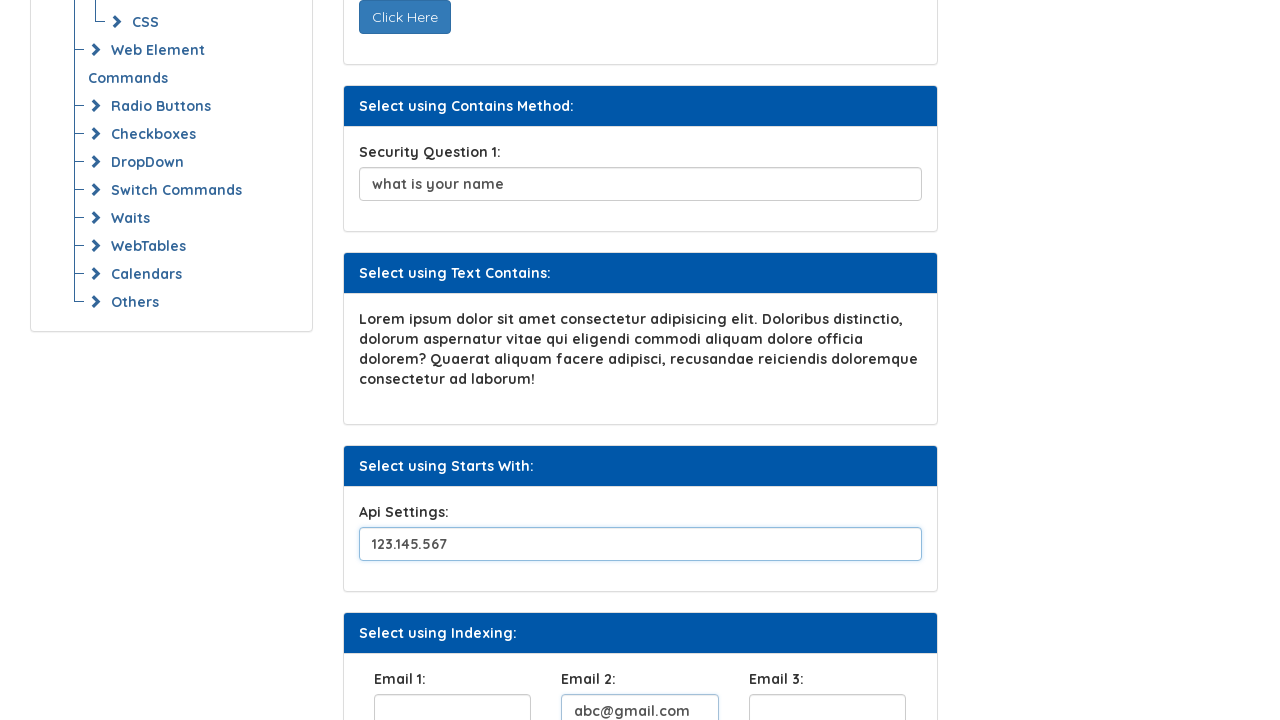

Filled custom field (data-detail='two') with 'abcdef' on //input[@data-detail='two' and @name='customField']
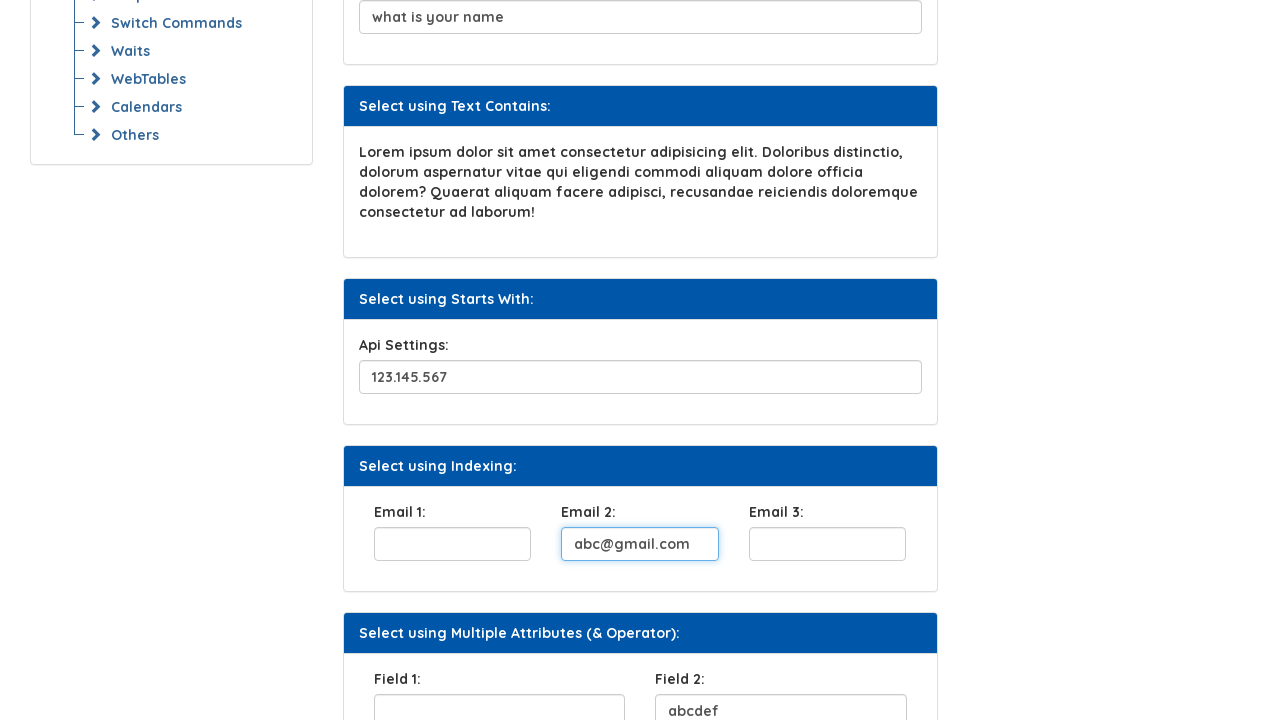

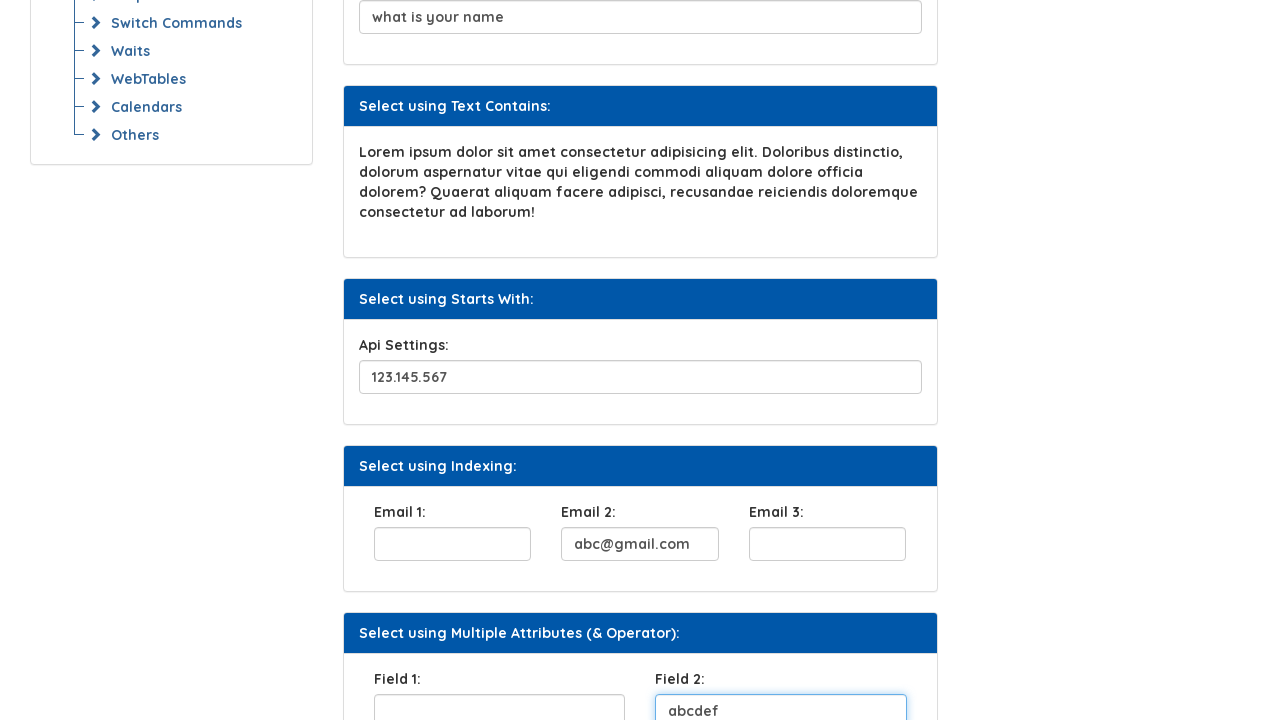